Tests dropdown selection functionality on a flight booking practice page by selecting origin city (Bengaluru) and destination city (Chennai) from dropdown menus

Starting URL: https://rahulshettyacademy.com/dropdownsPractise/

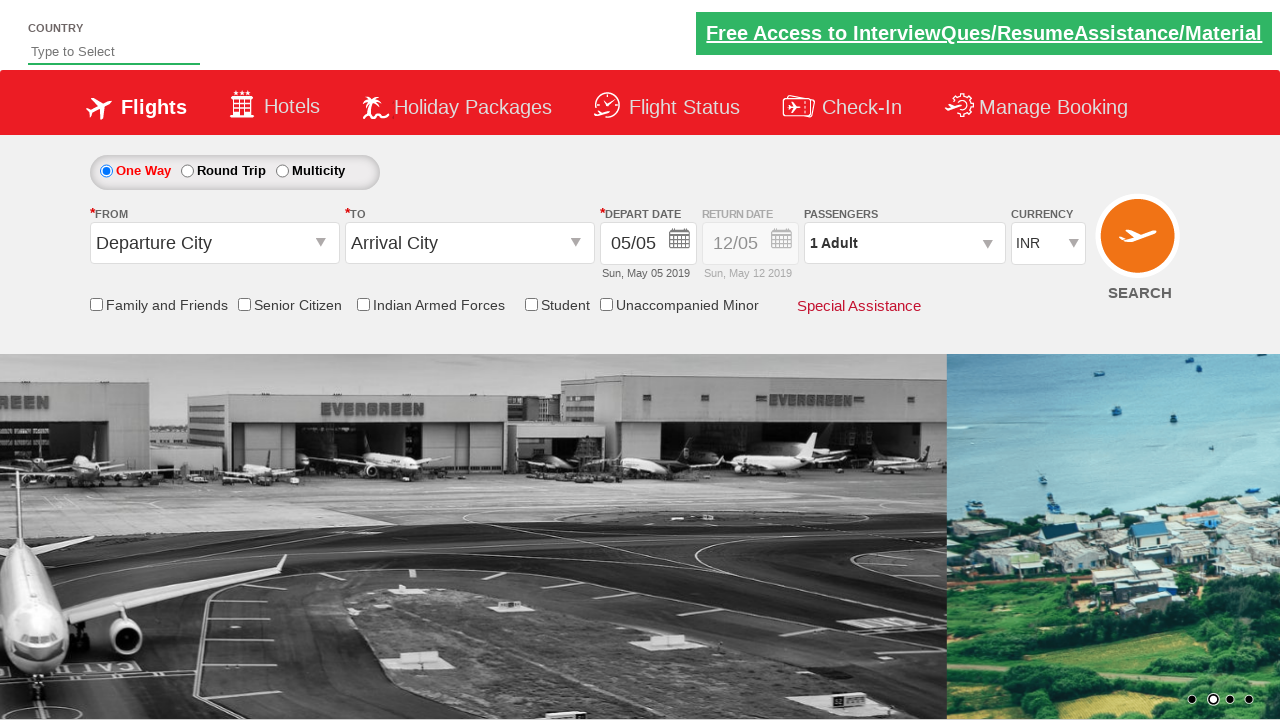

Clicked on the origin station dropdown to open it at (214, 243) on #ctl00_mainContent_ddl_originStation1_CTXT
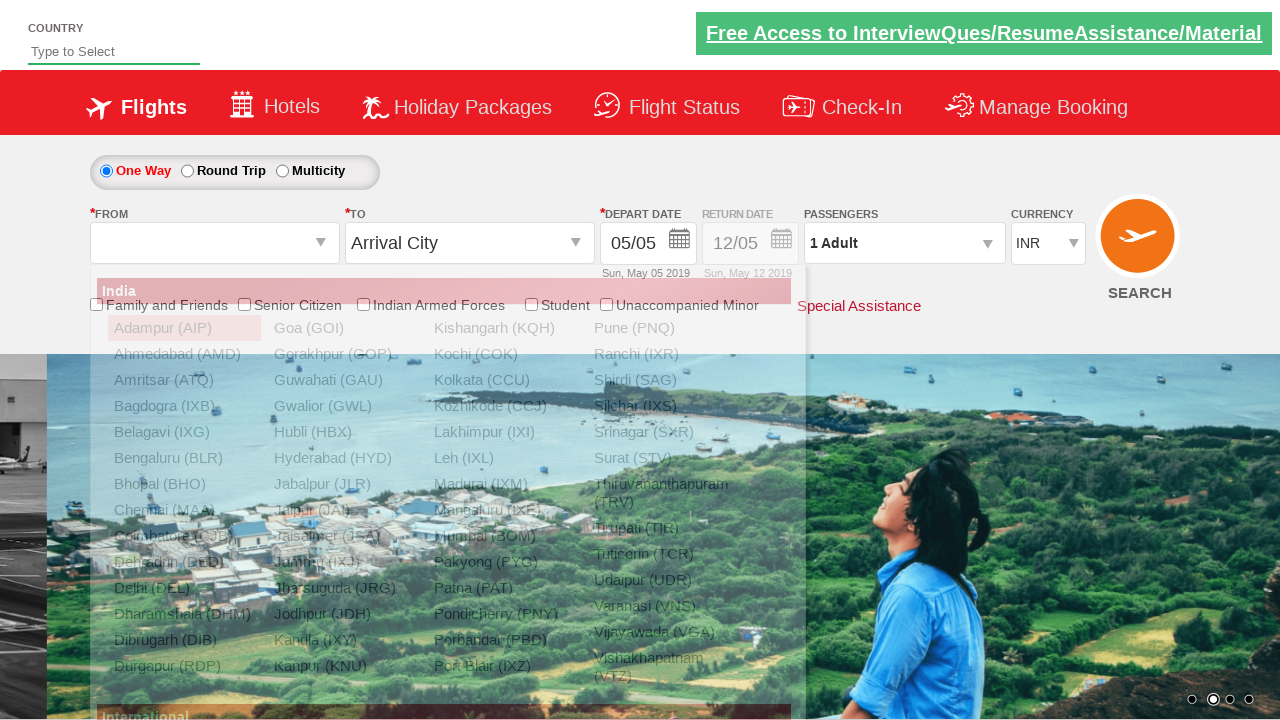

Waited for Bengaluru (BLR) dropdown option to appear
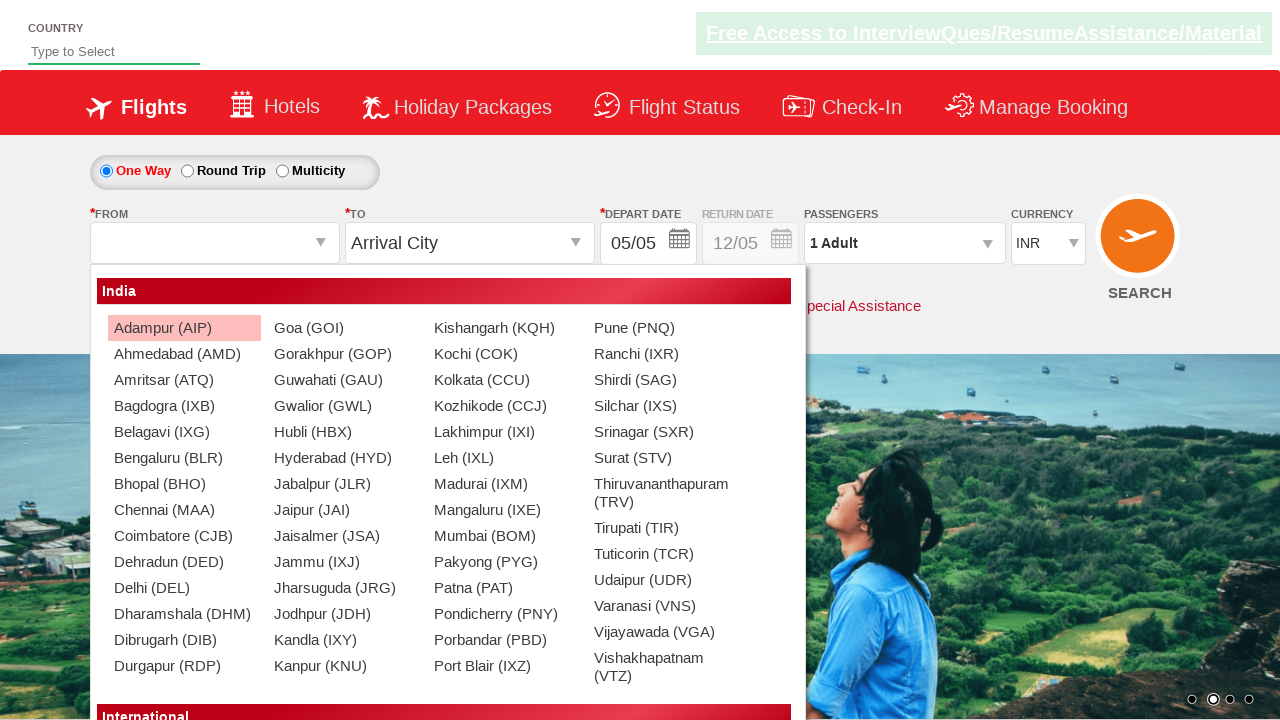

Selected Bengaluru (BLR) as origin city at (184, 458) on xpath=//a[@value='BLR']
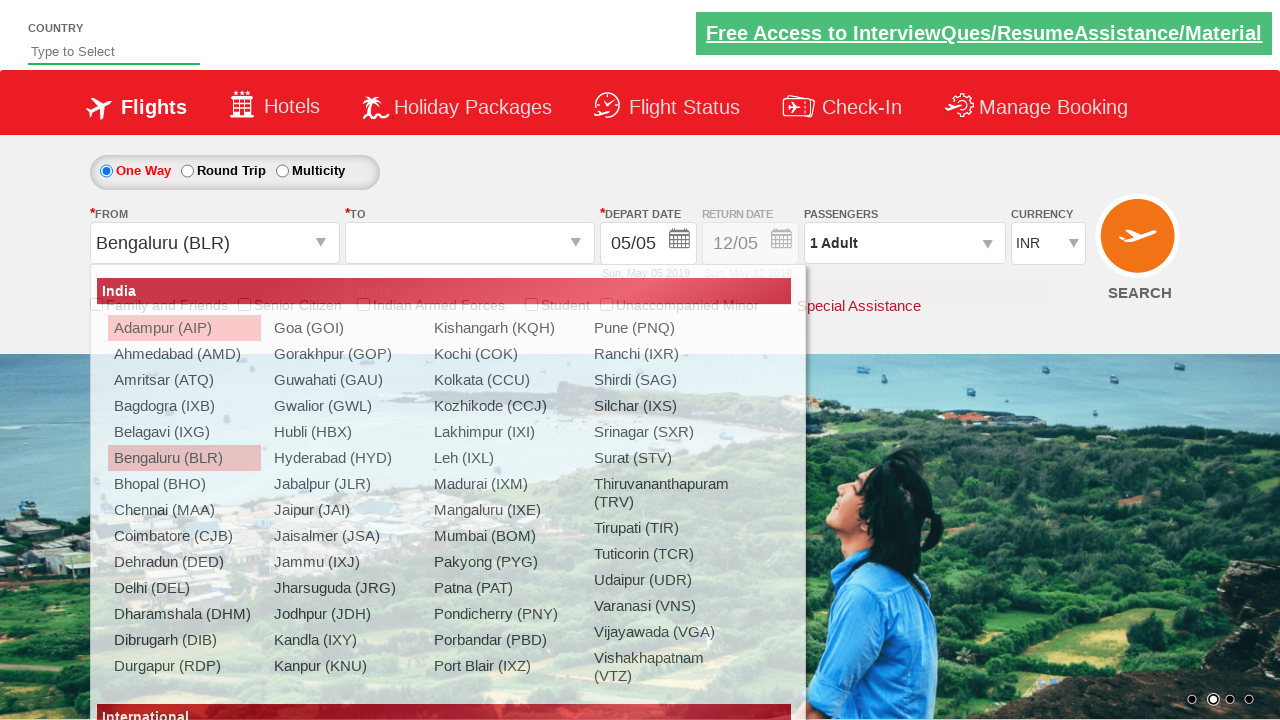

Waited for Chennai (MAA) destination dropdown option to appear
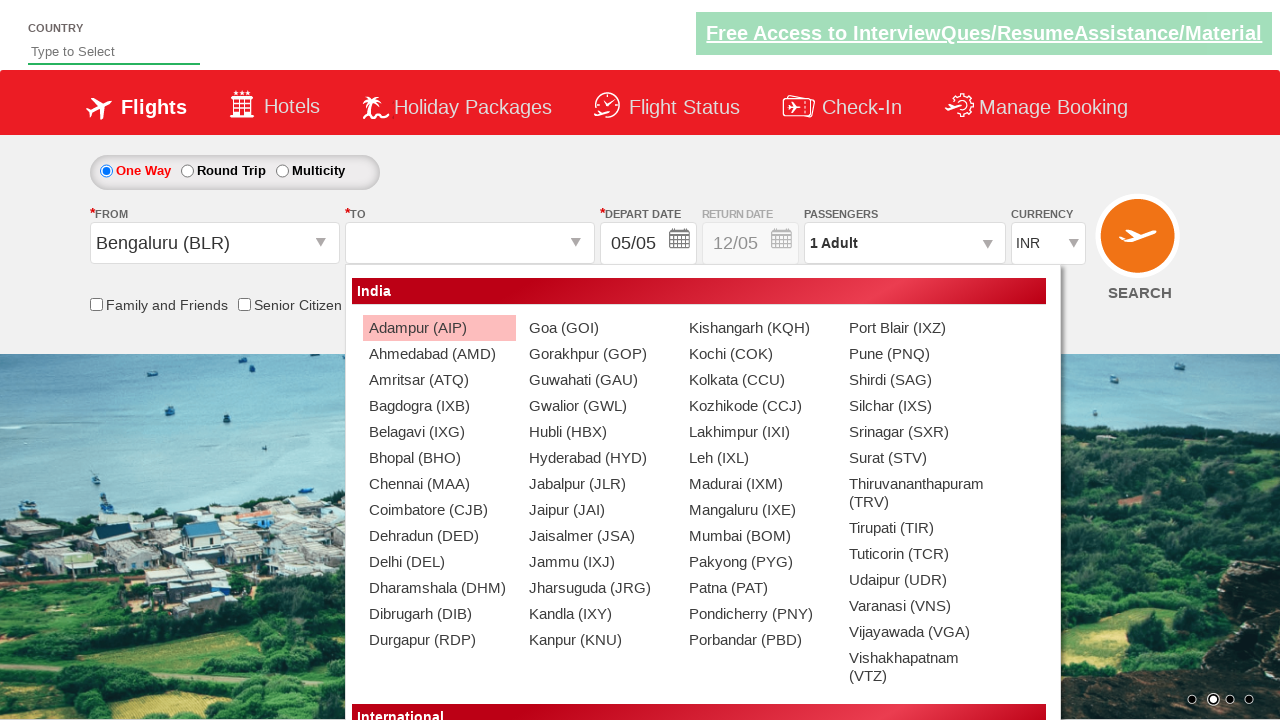

Selected Chennai (MAA) as destination city at (439, 484) on xpath=//div[@id='glsctl00_mainContent_ddl_destinationStation1_CTNR']//a[@value='
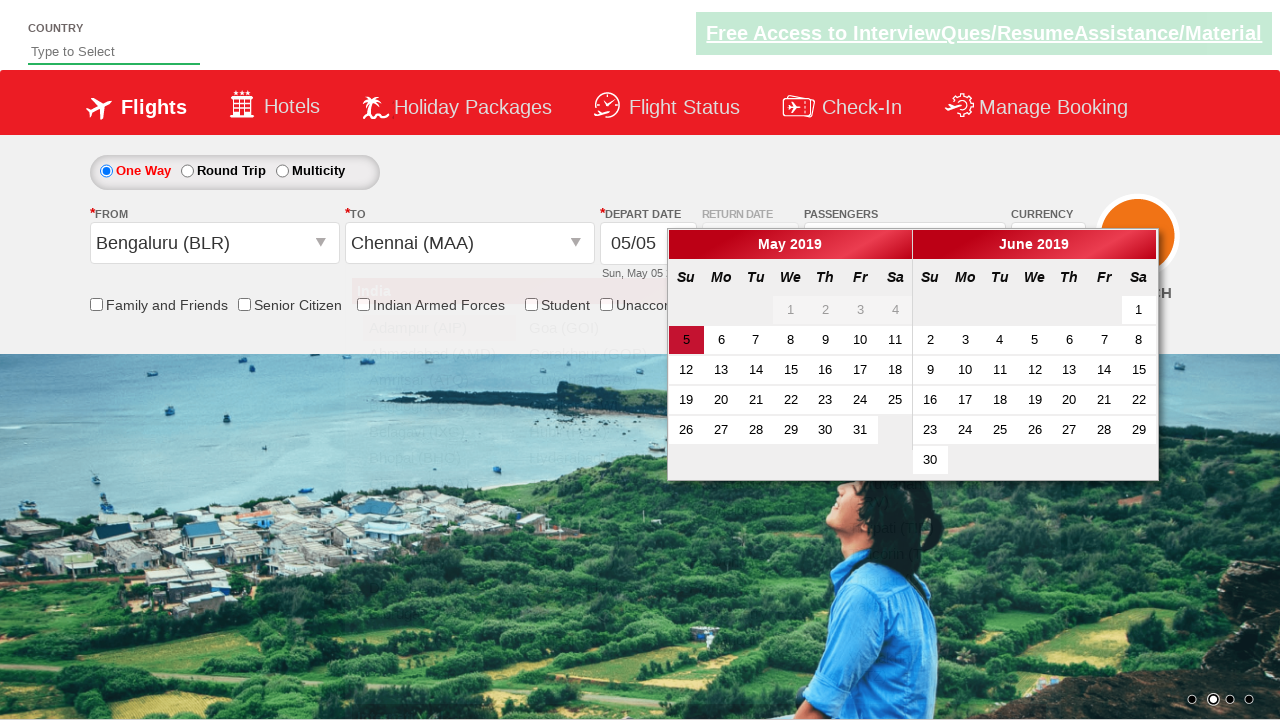

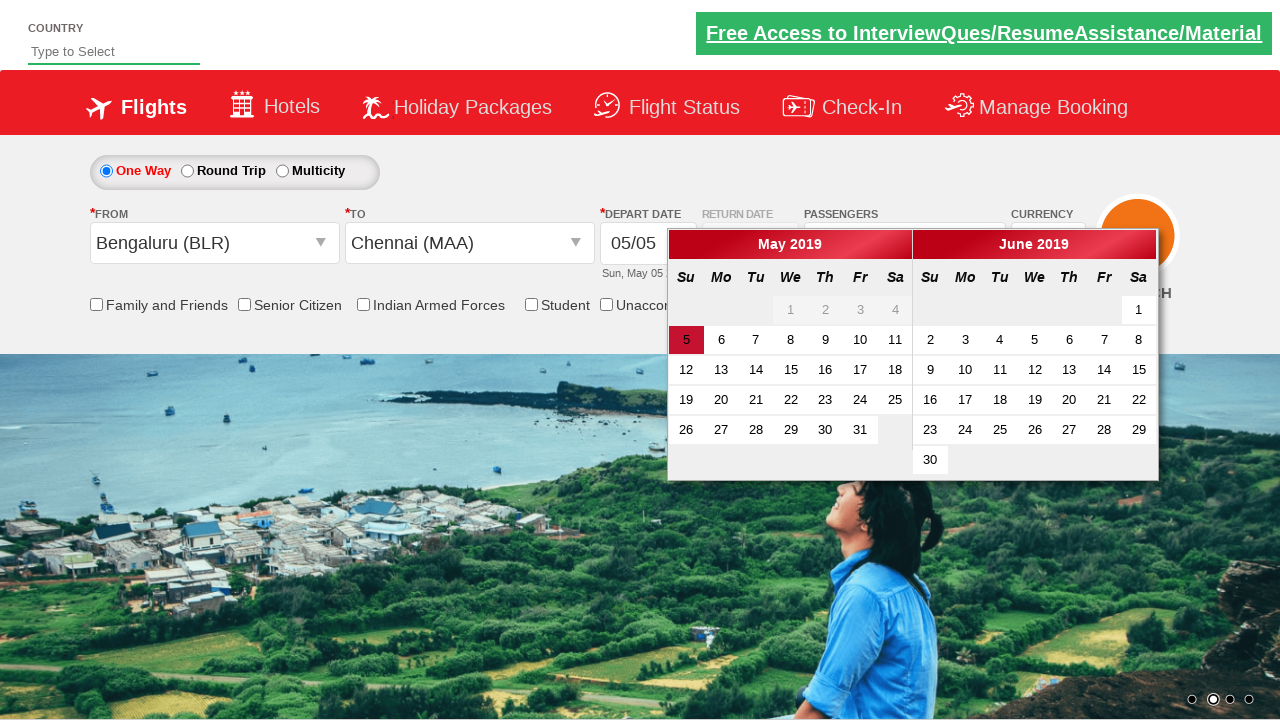